Tests alert handling functionality by interacting with JavaScript alerts - accepting, dismissing, and entering text into prompt dialogs

Starting URL: https://demoqa.com/alerts

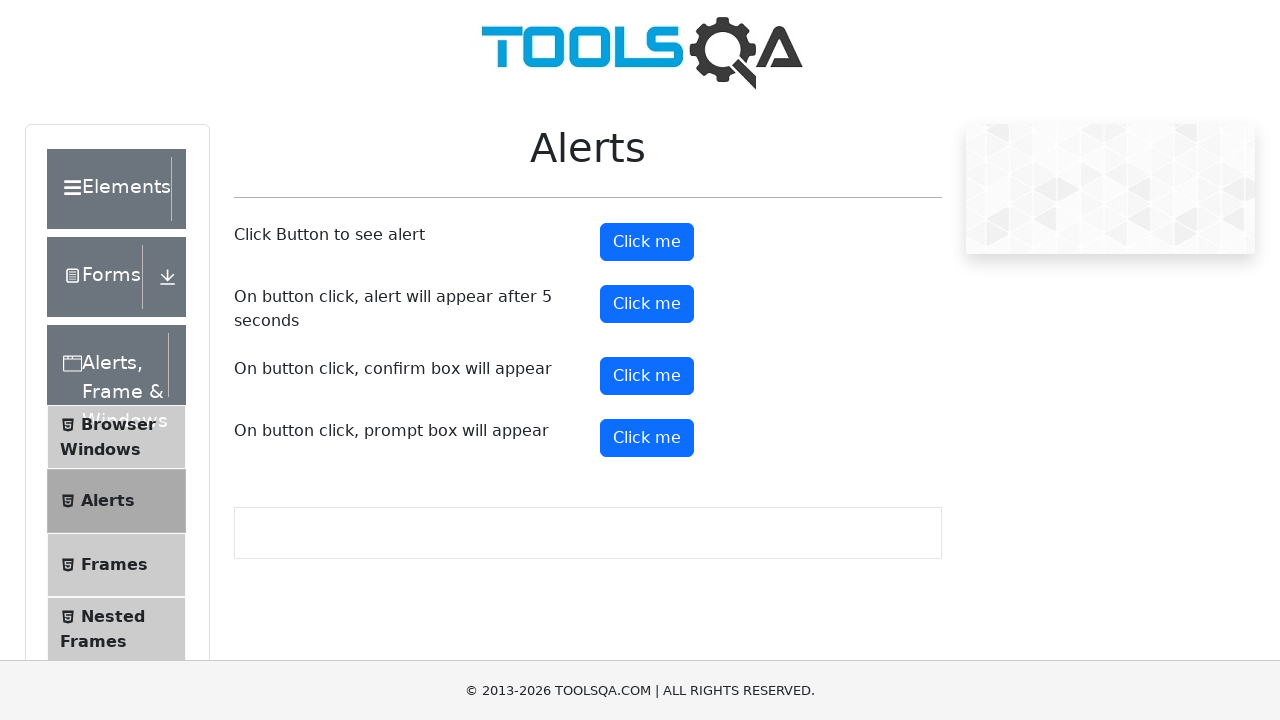

Clicked prompt button to trigger alert at (647, 438) on #promtButton
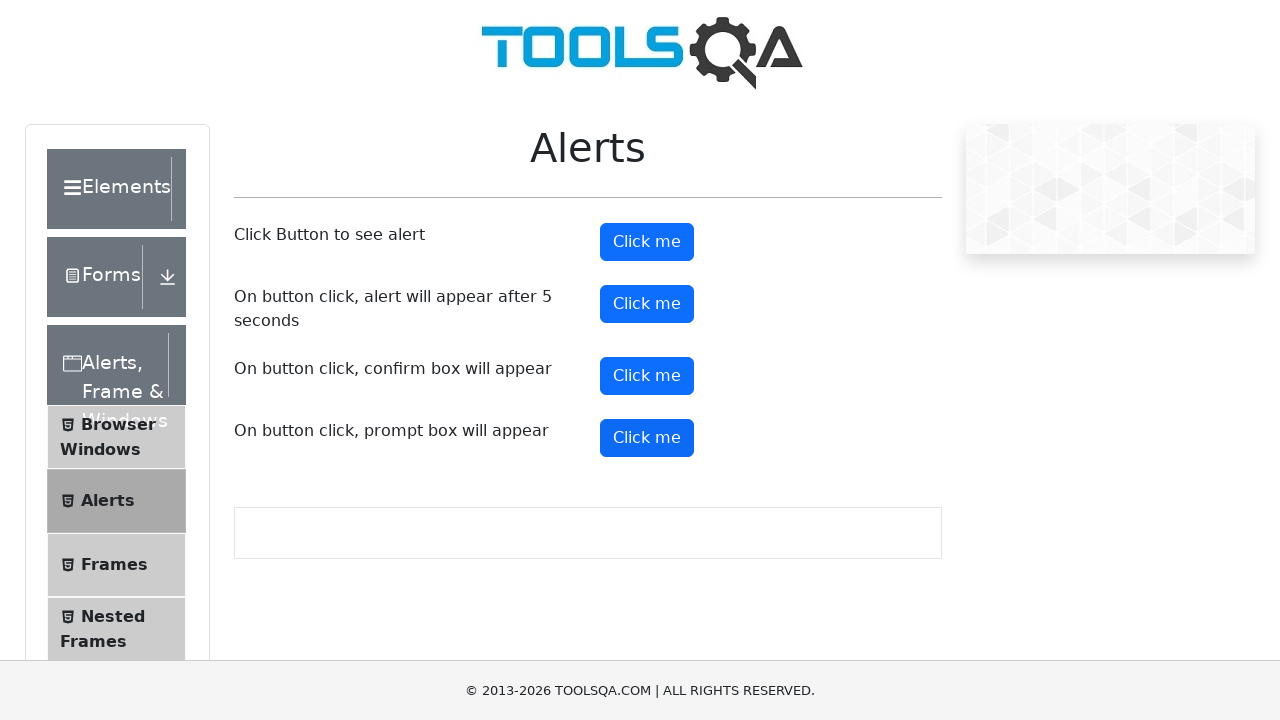

Clicked prompt button and accepted the alert at (647, 438) on #promtButton
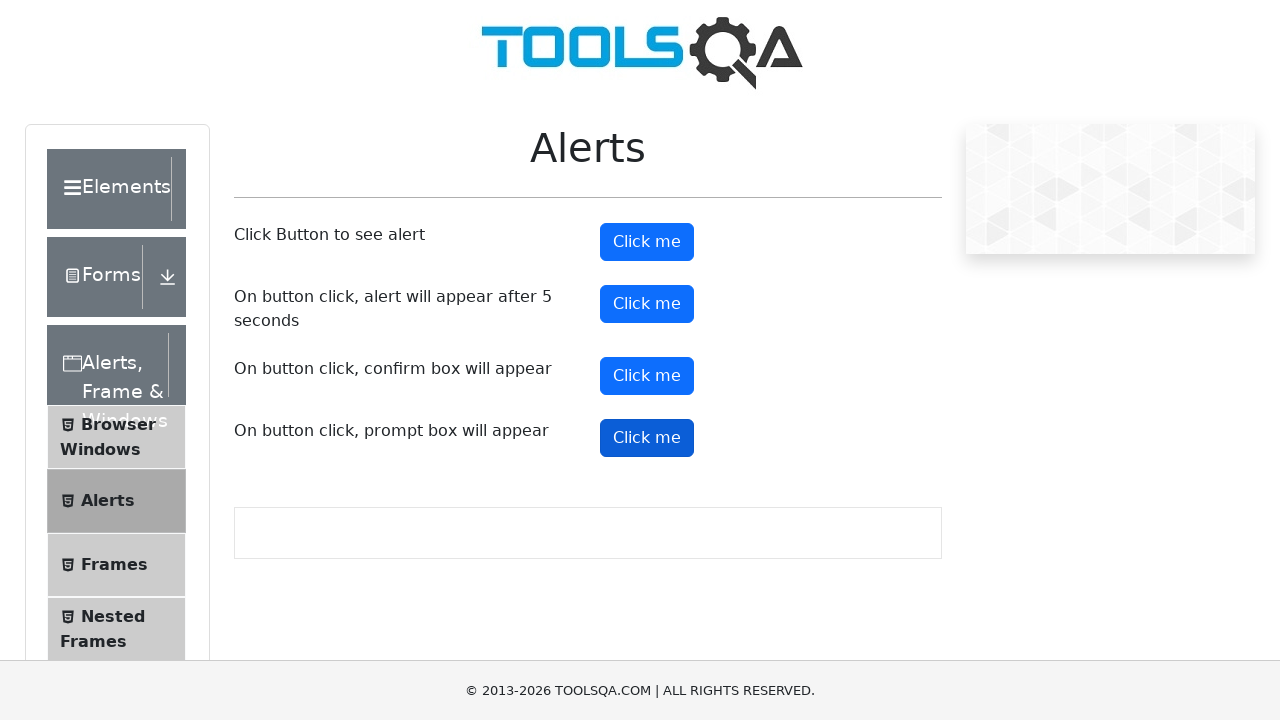

Waited 1 second for page to be ready
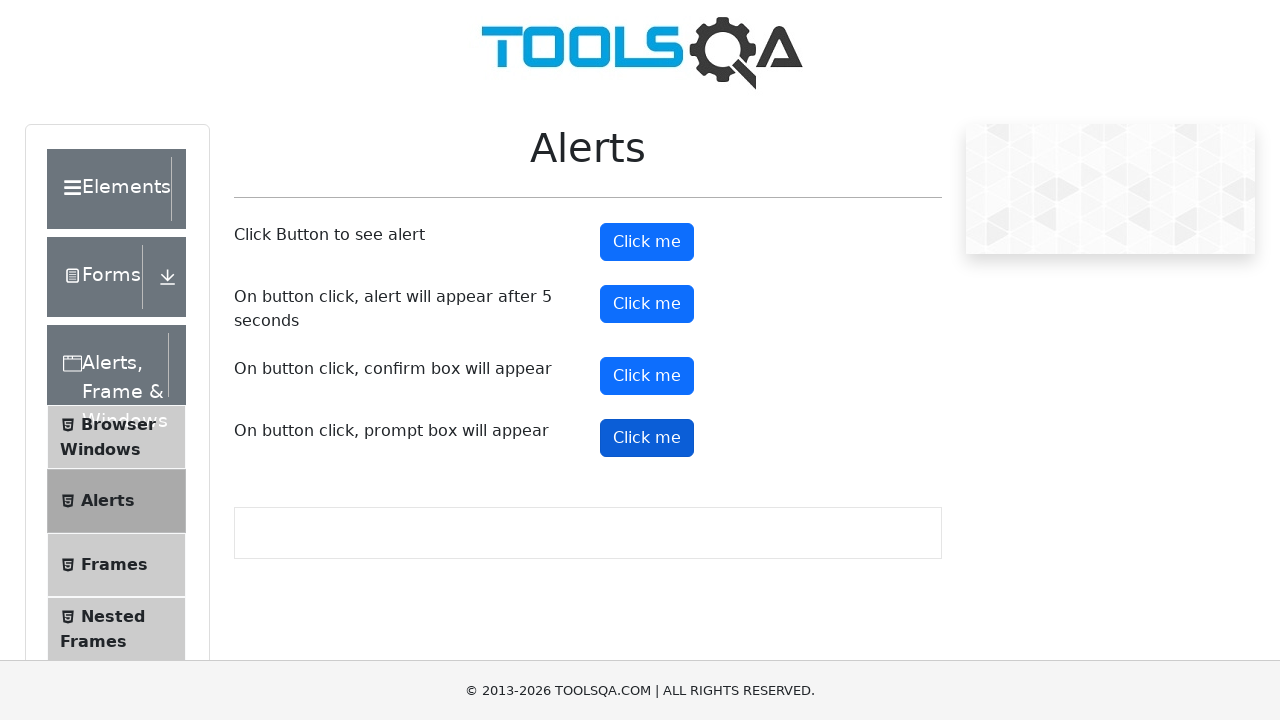

Clicked prompt button and dismissed the alert at (647, 438) on #promtButton
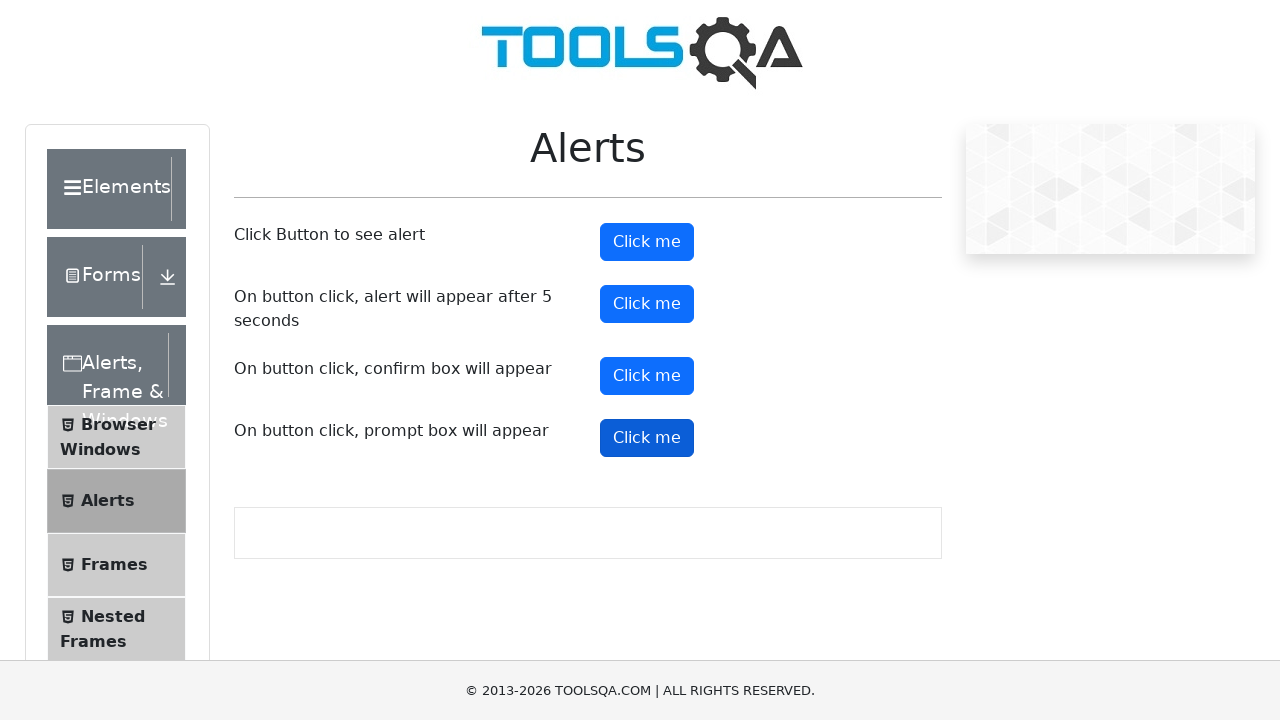

Waited 1 second
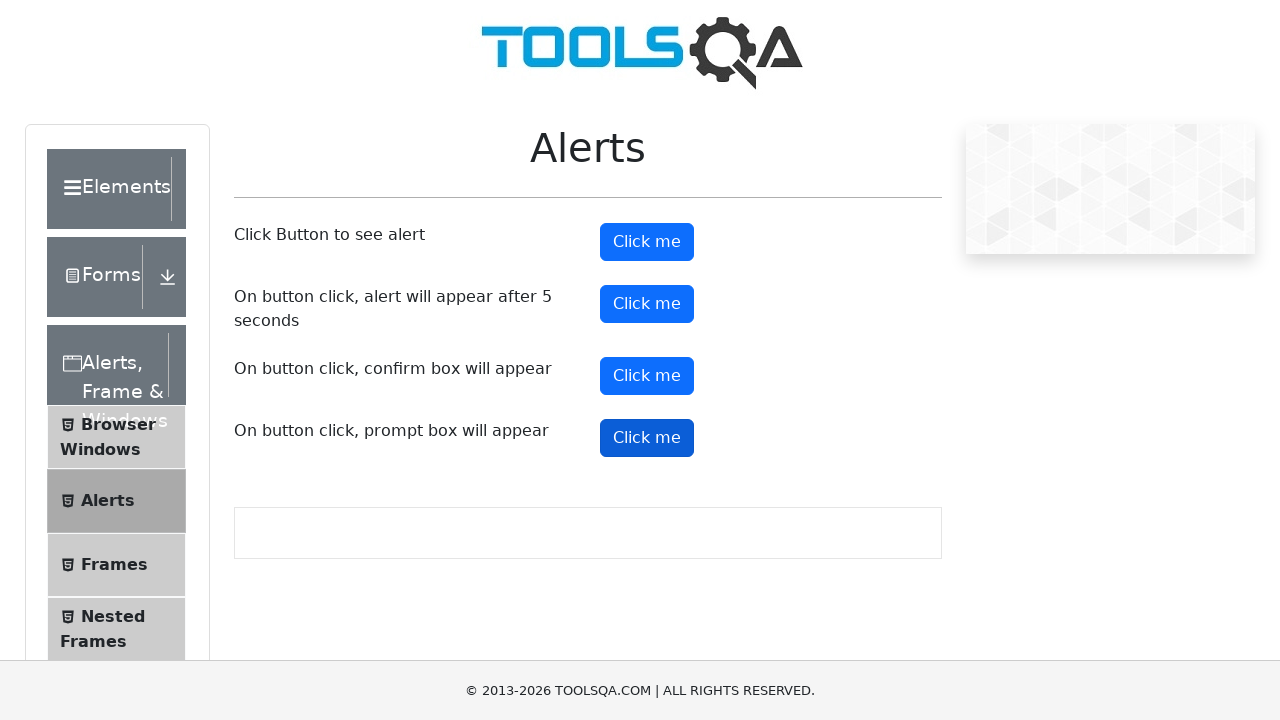

Clicked prompt button, entered 'john doe' in text field, and accepted the alert at (647, 438) on #promtButton
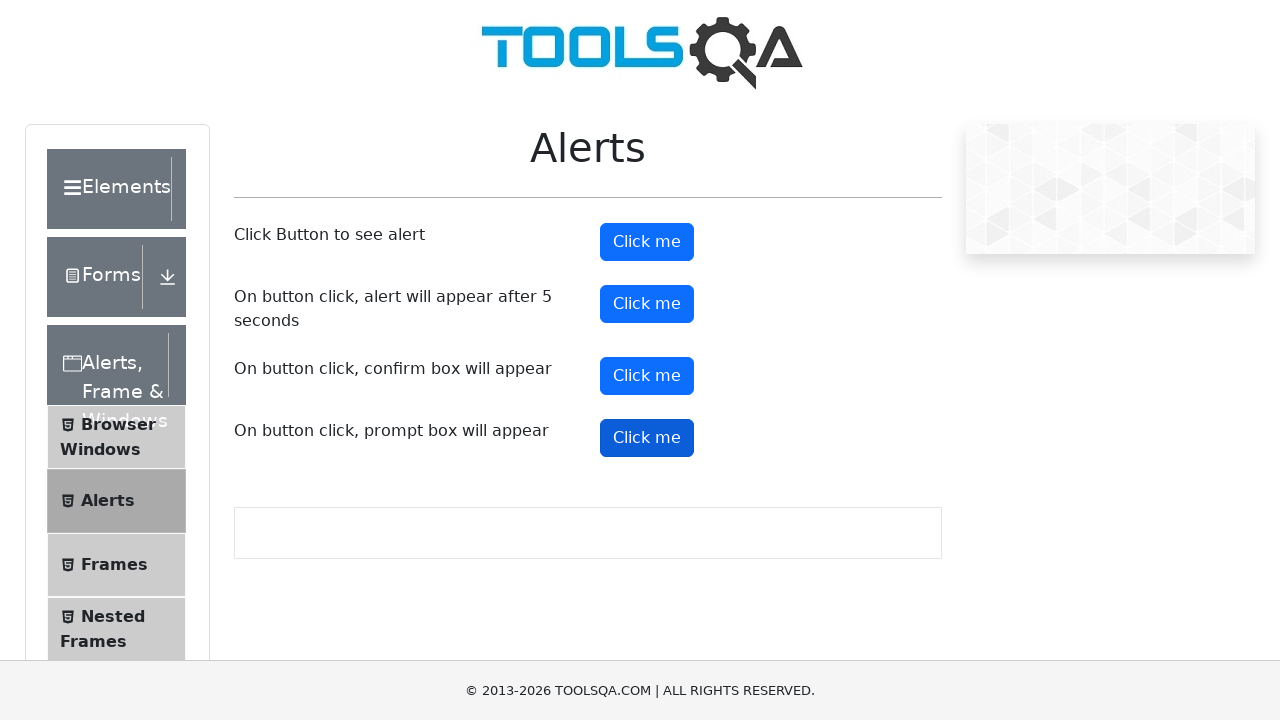

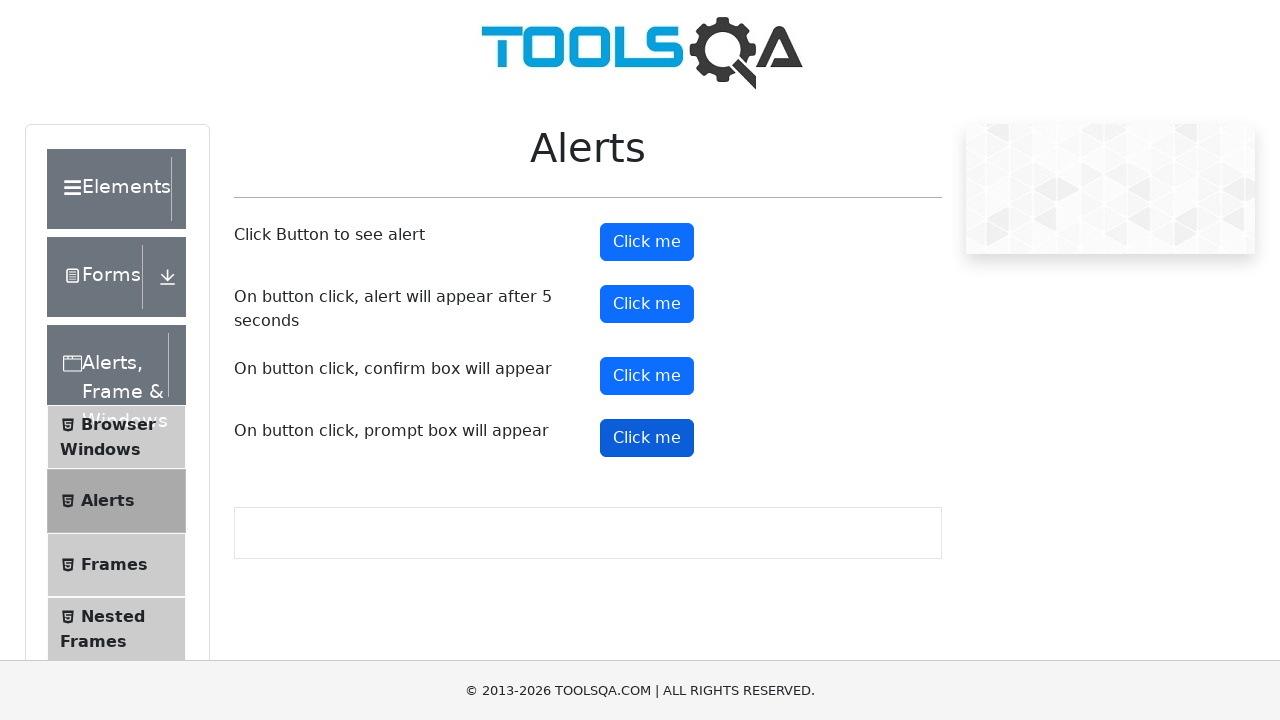